Tests e-commerce functionality by searching for products containing "ca", adding Cashews to the cart, navigating to the cart page, and clicking Place Order button.

Starting URL: https://rahulshettyacademy.com/seleniumPractise/#/

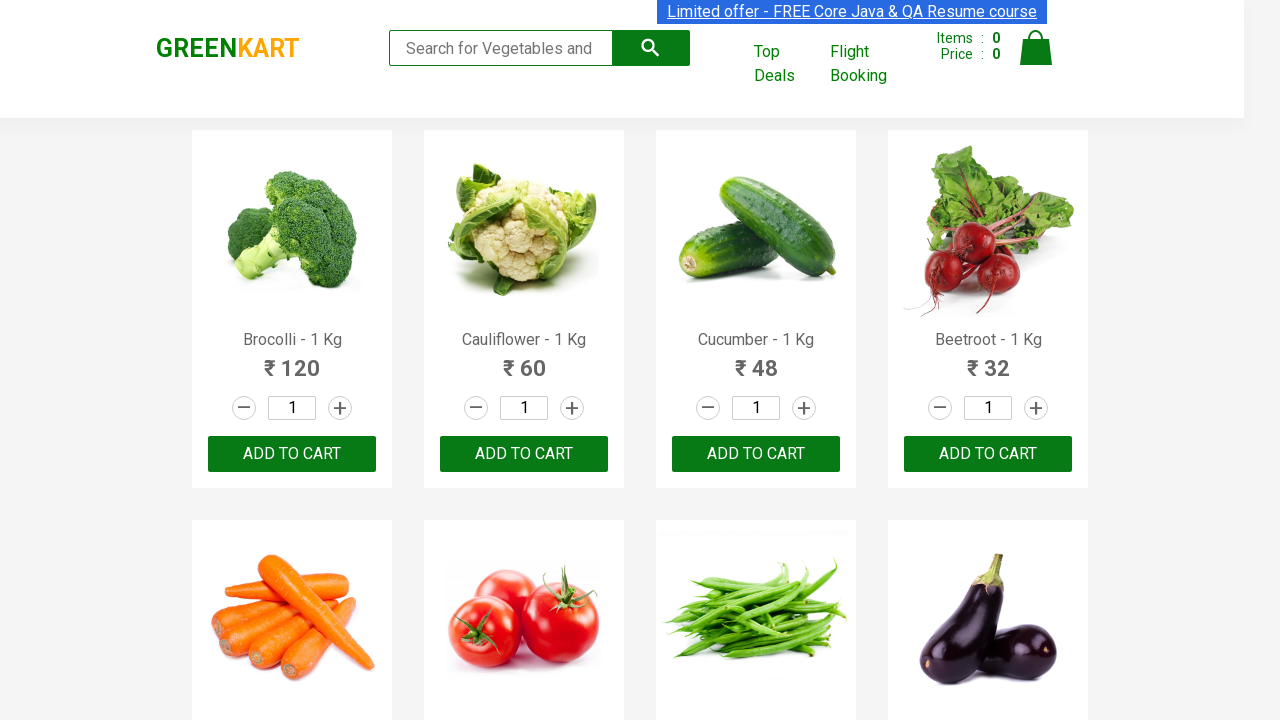

Filled search box with 'ca' on .search-keyword
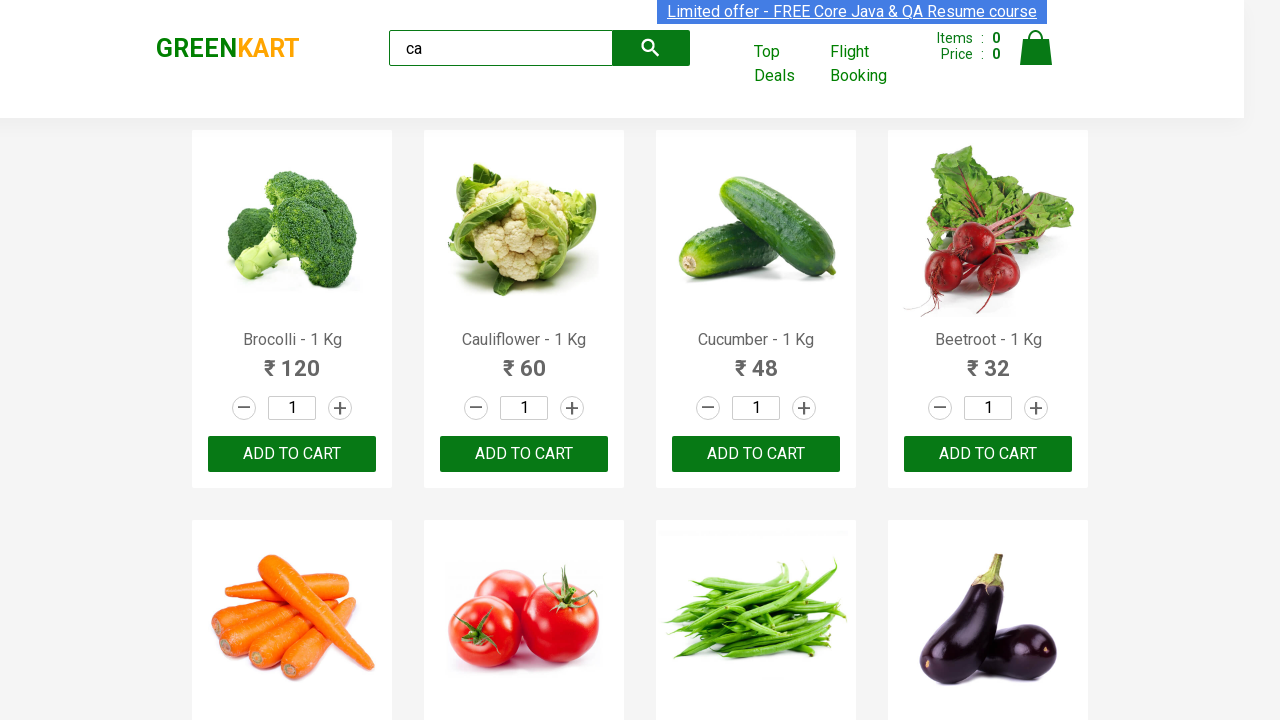

Waited 2 seconds for products to load
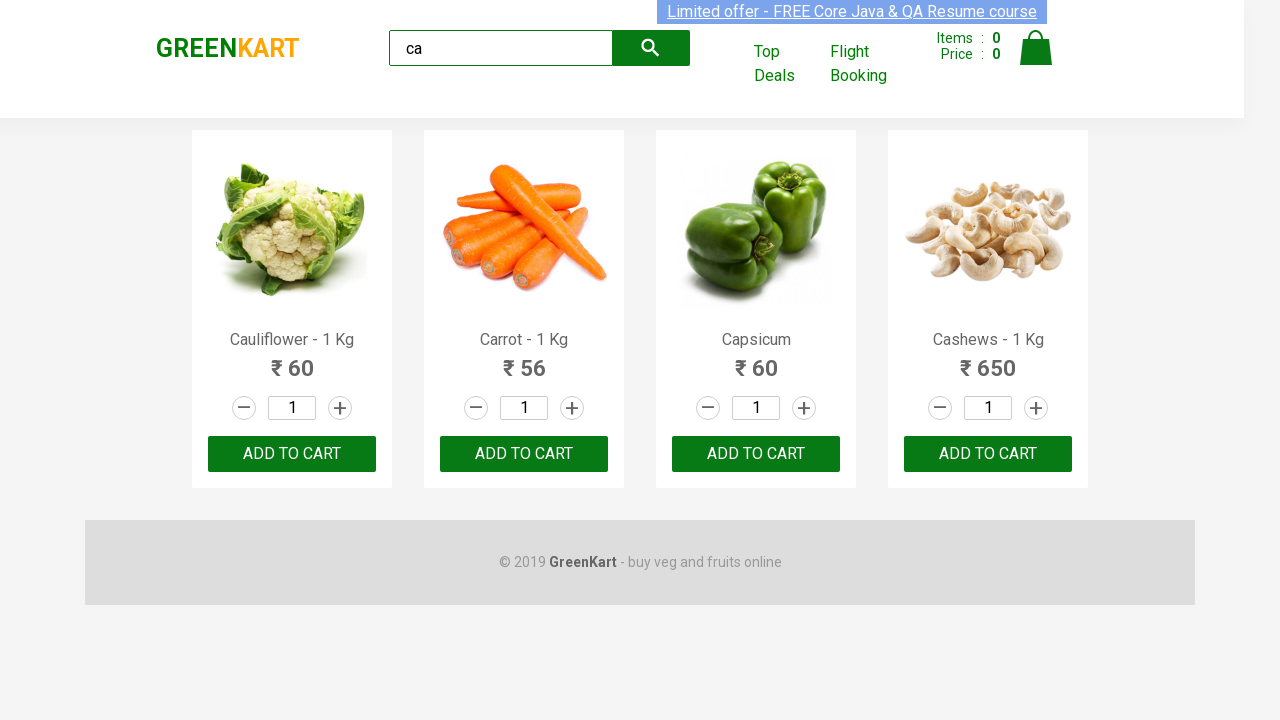

Product elements appeared on the page
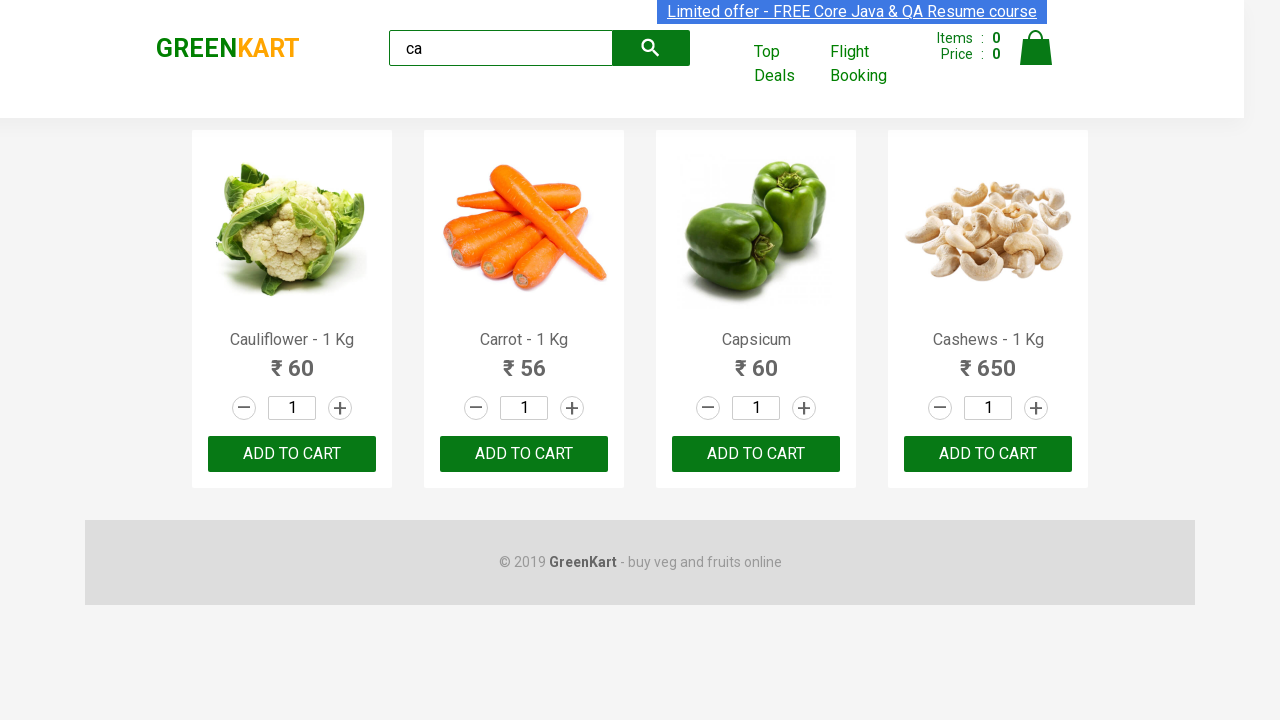

Added Cashews to cart by clicking Add to Cart button at (988, 454) on .products .product >> nth=3 >> button
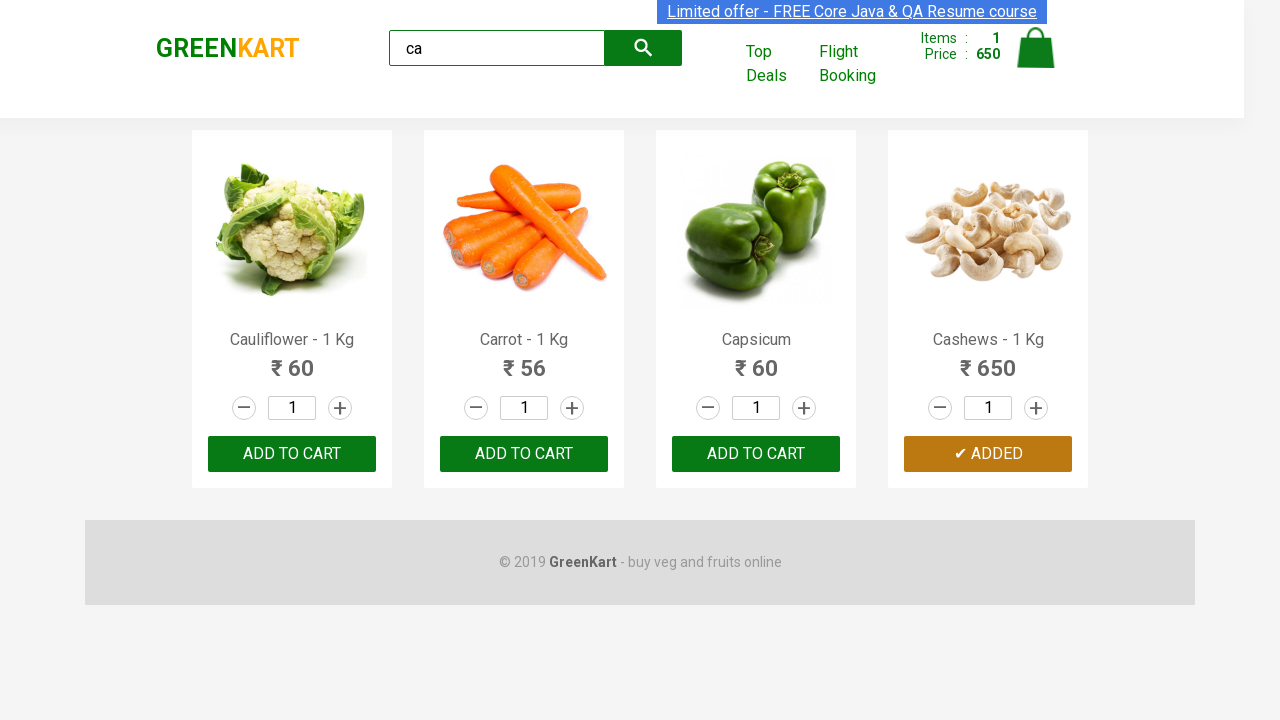

Clicked cart icon at (1036, 48) on .cart-icon > img
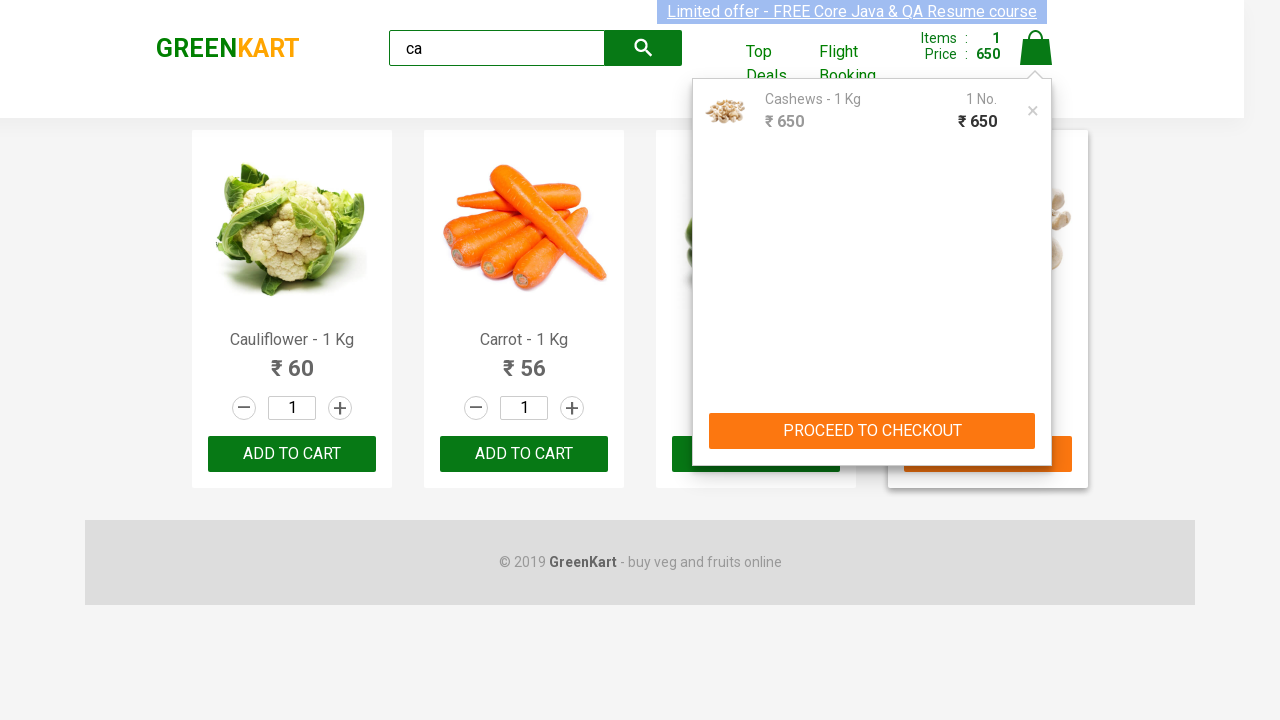

Navigated to cart page
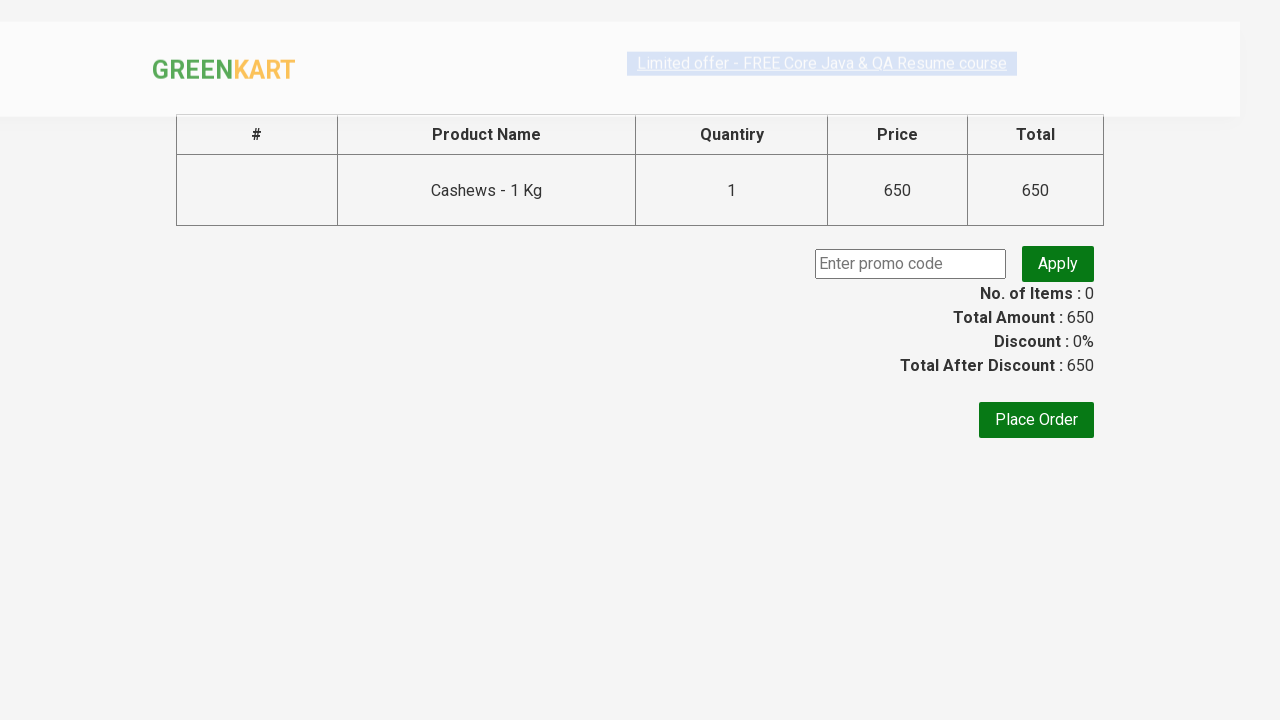

Clicked Place Order button at (1036, 420) on text=Place Order
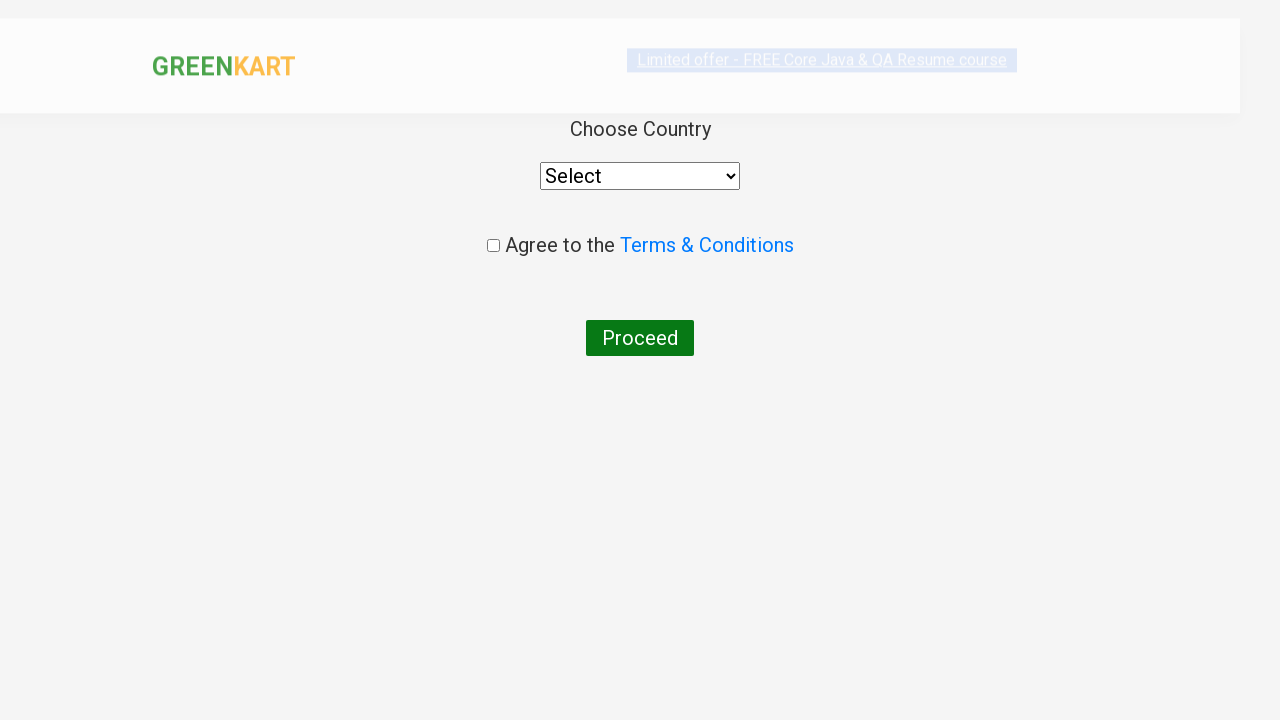

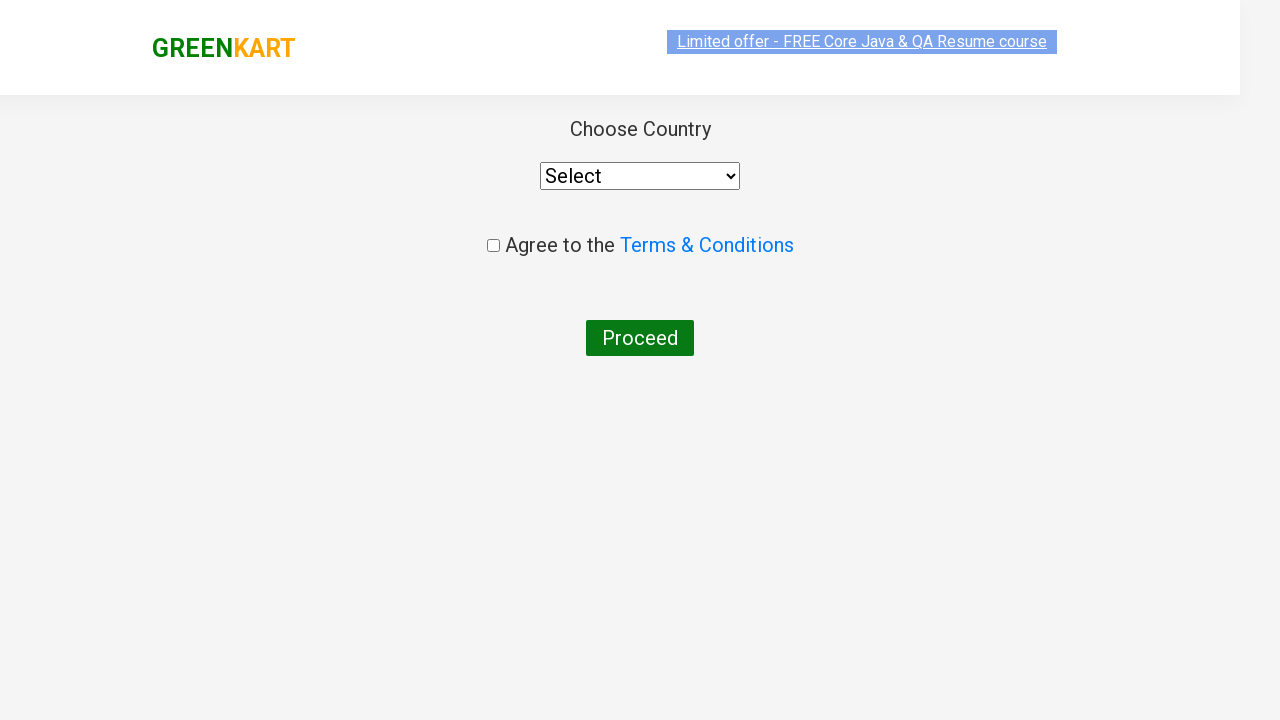